Fills out the complete purchase form with passenger and payment details and submits

Starting URL: https://blazedemo.com/purchase.php

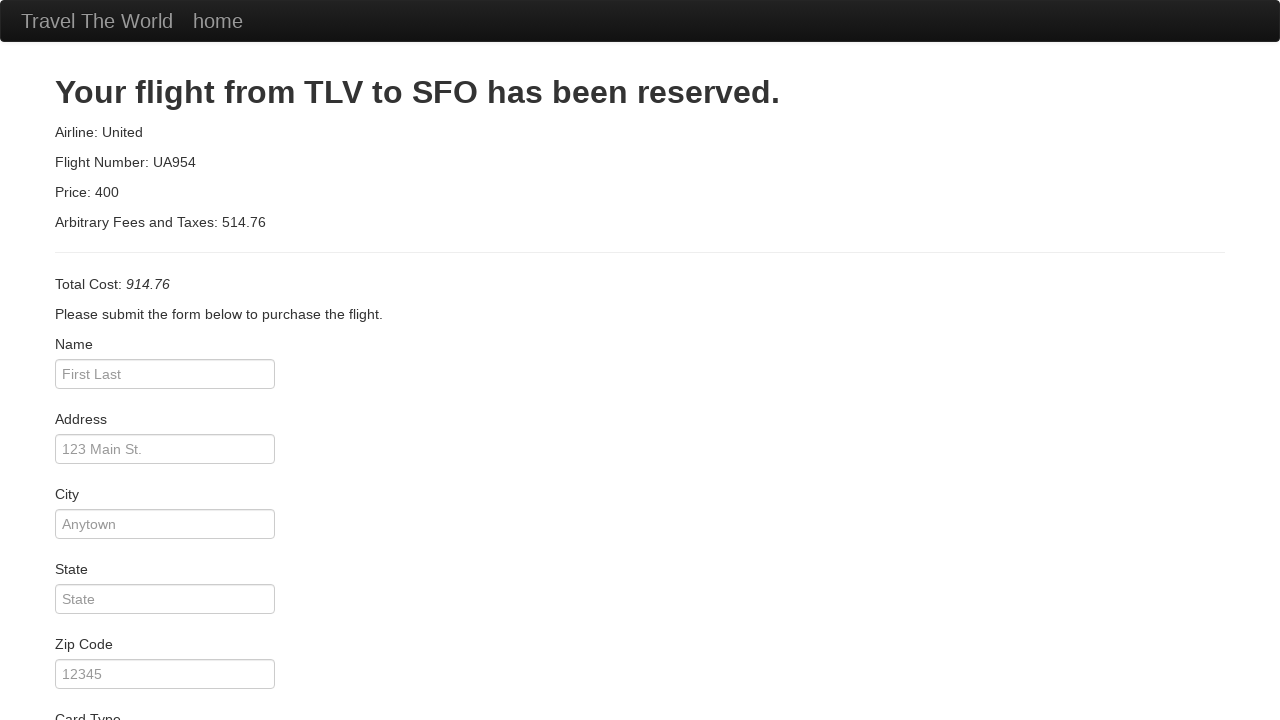

Filled passenger name with 'Sarah Johnson' on #inputName
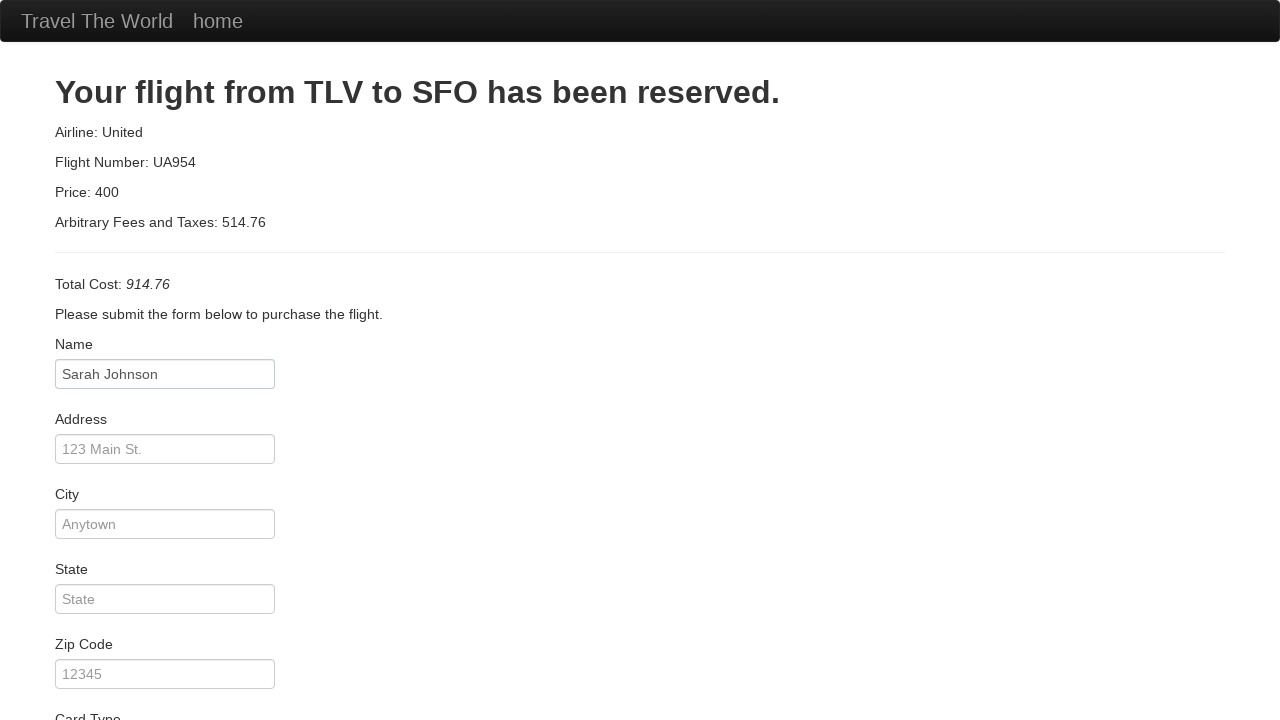

Filled address with '742 Evergreen Terrace' on #address
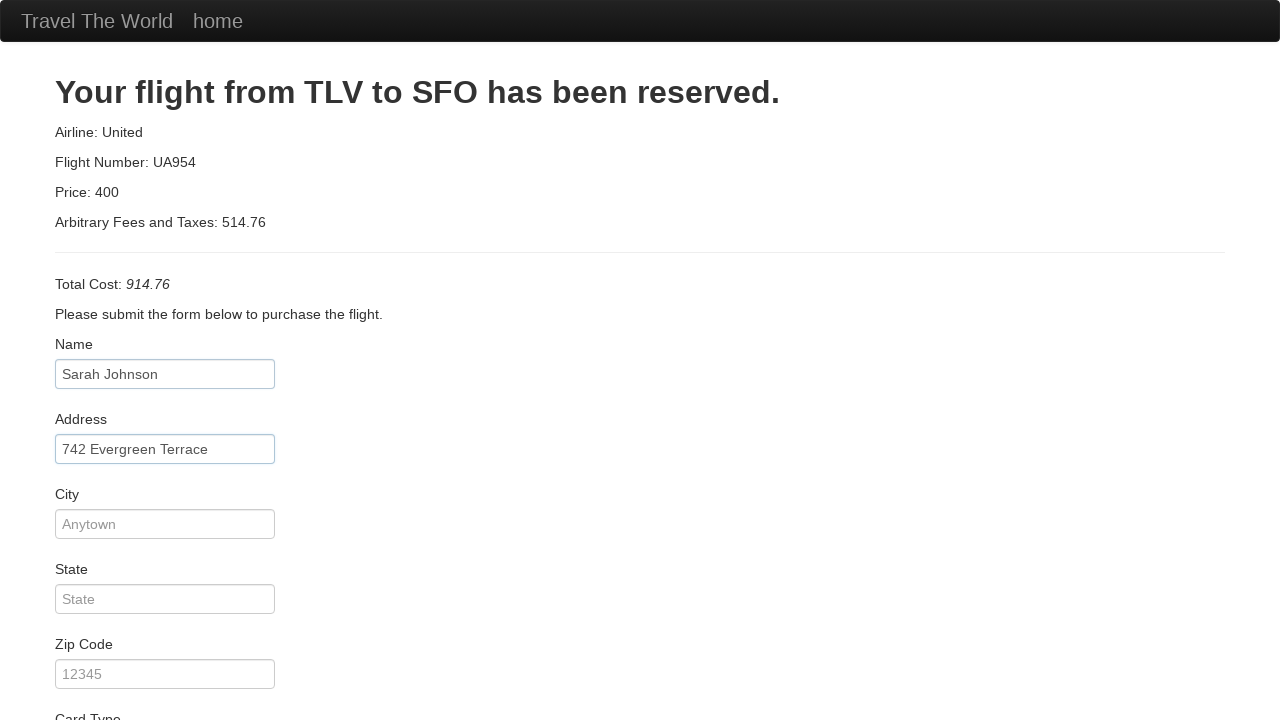

Filled city with 'Springfield' on #city
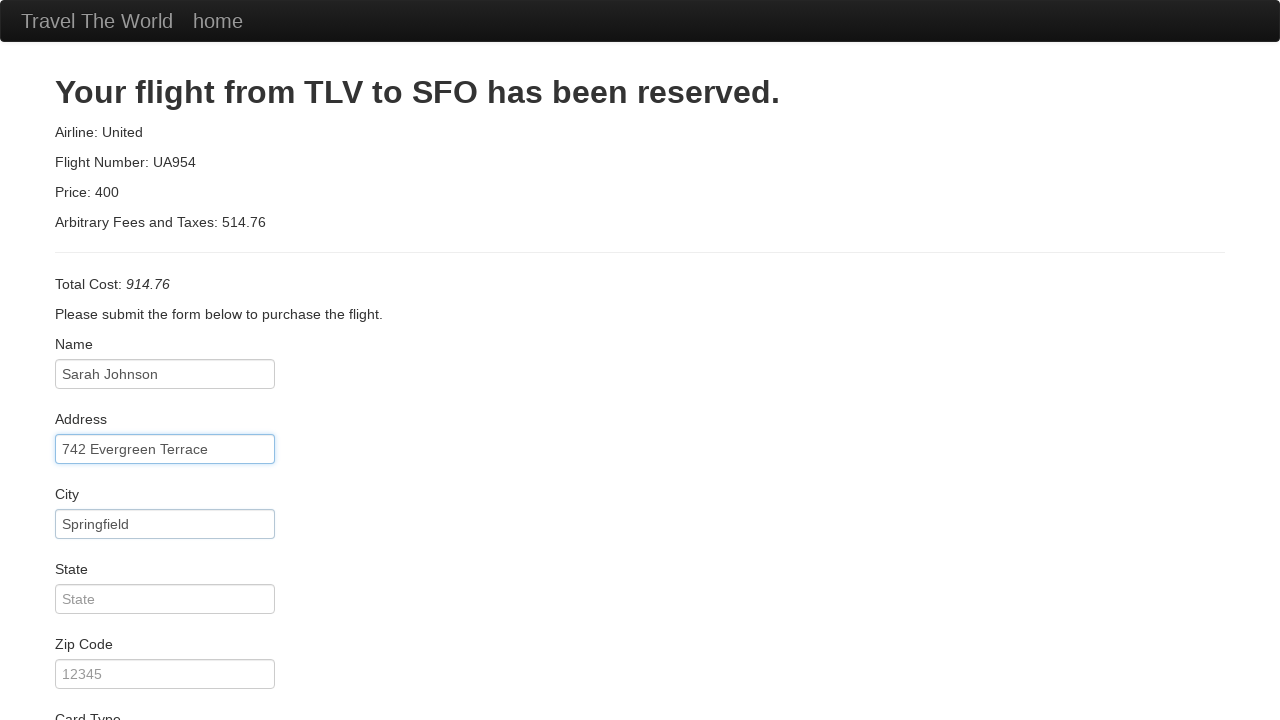

Filled state with 'Oregon' on #state
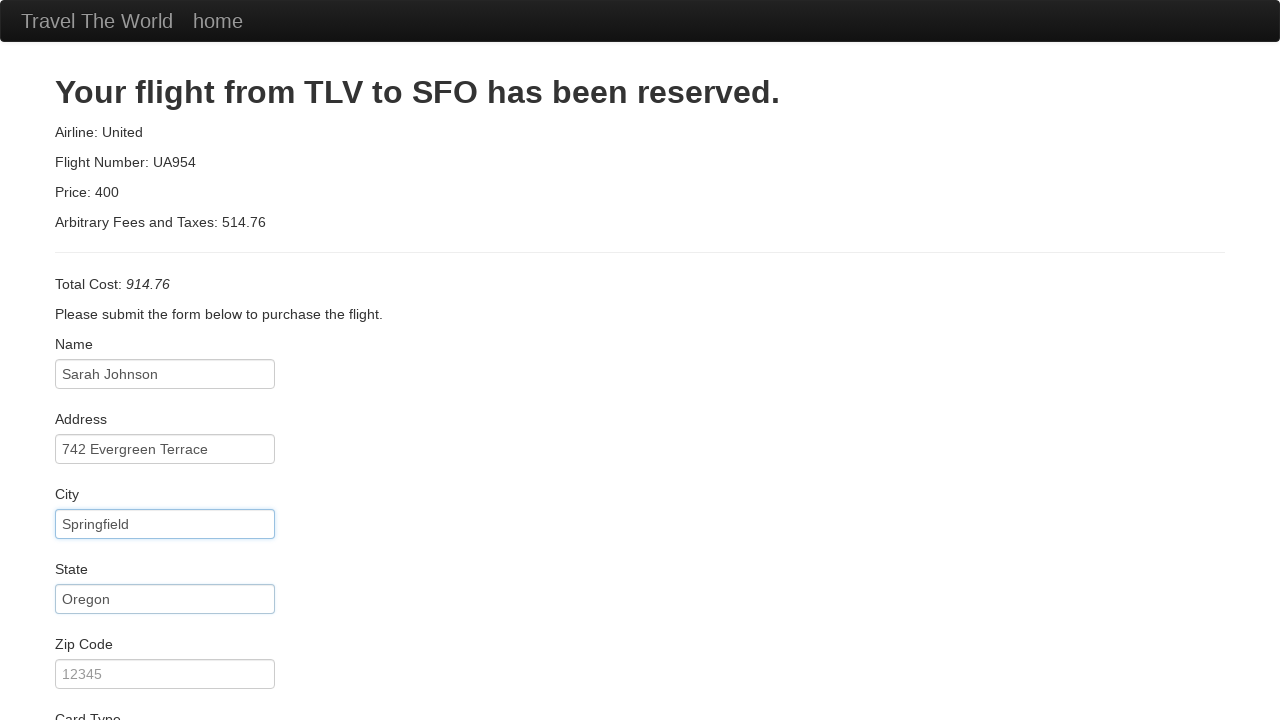

Filled zip code with '97403' on #zipCode
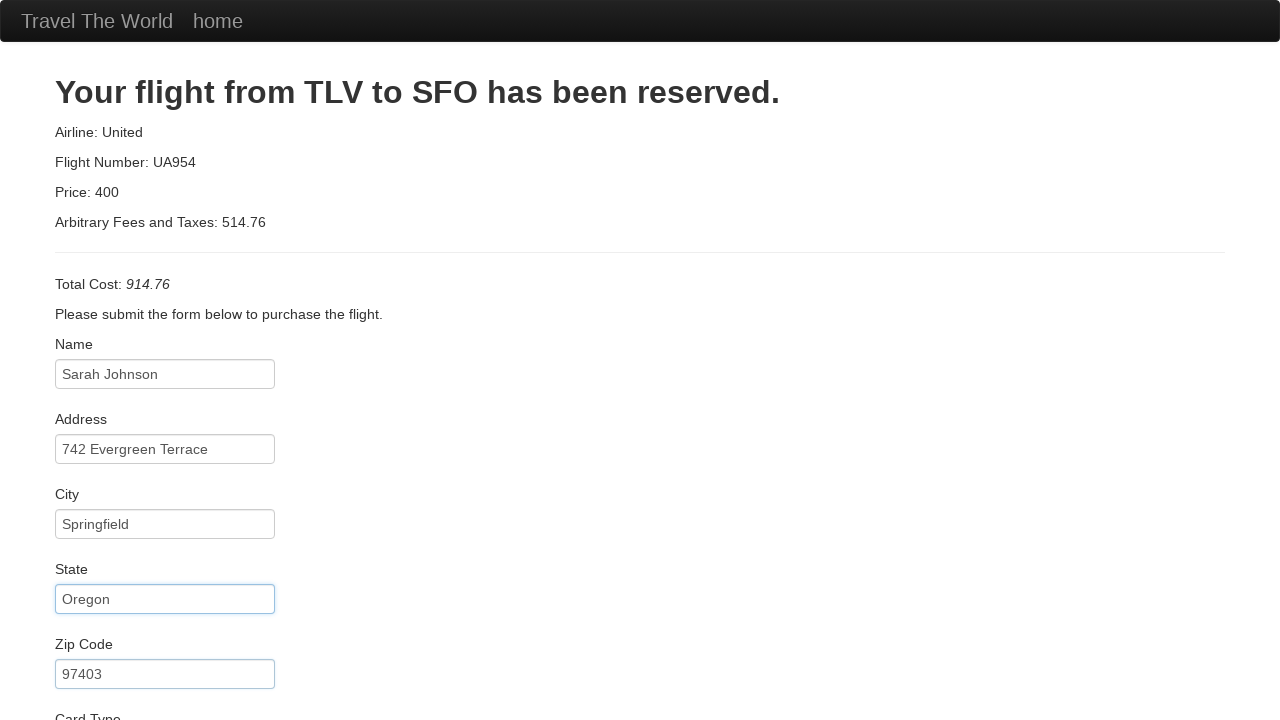

Filled credit card number on #creditCardNumber
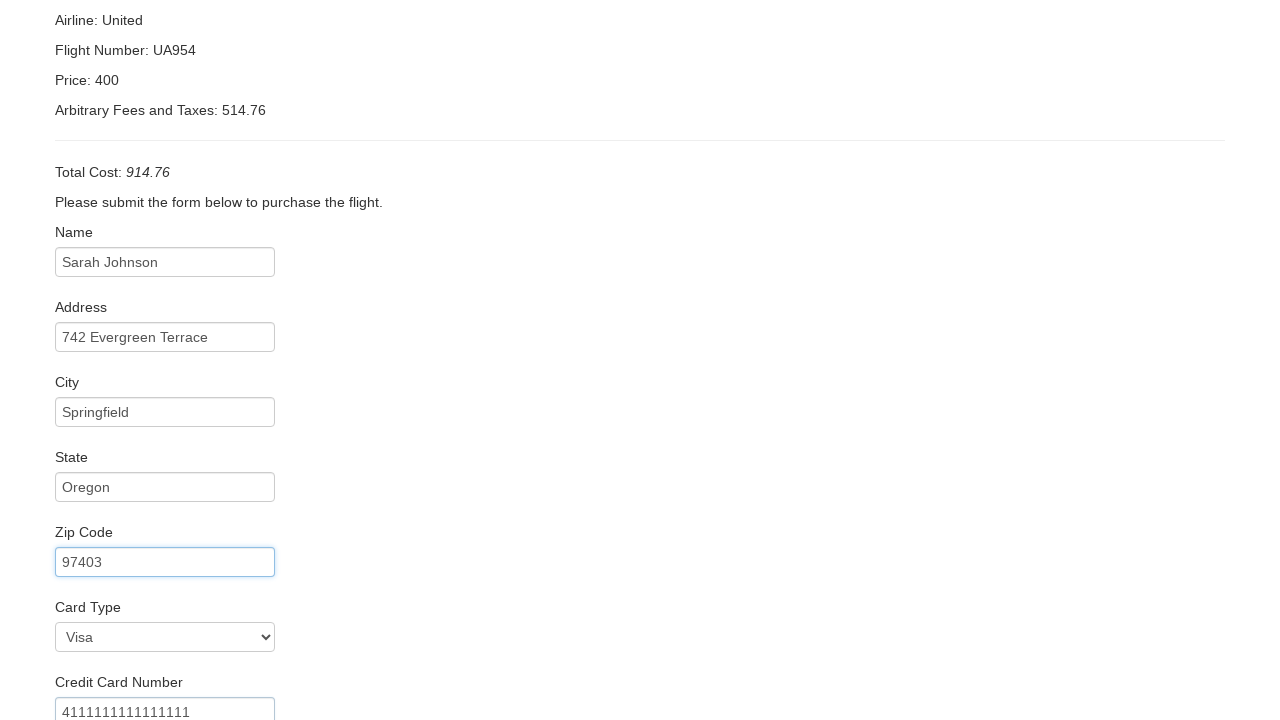

Filled credit card month with '11' on #creditCardMonth
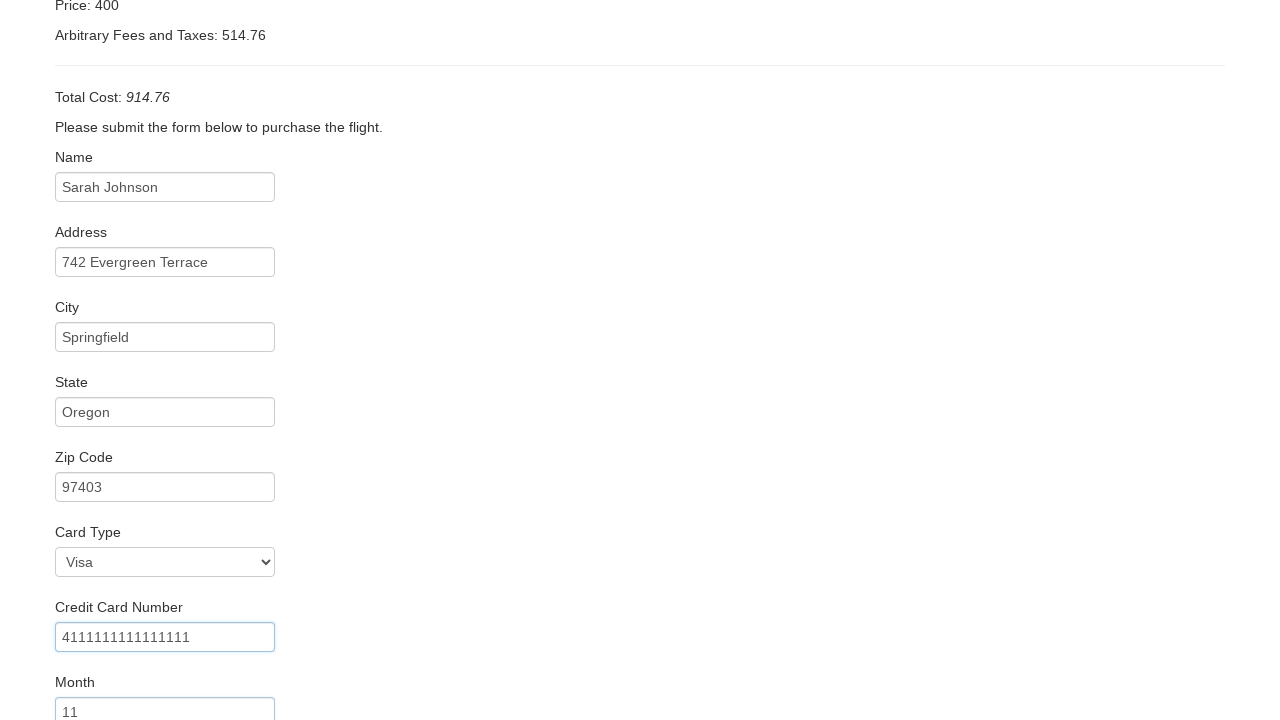

Filled credit card year with '2026' on #creditCardYear
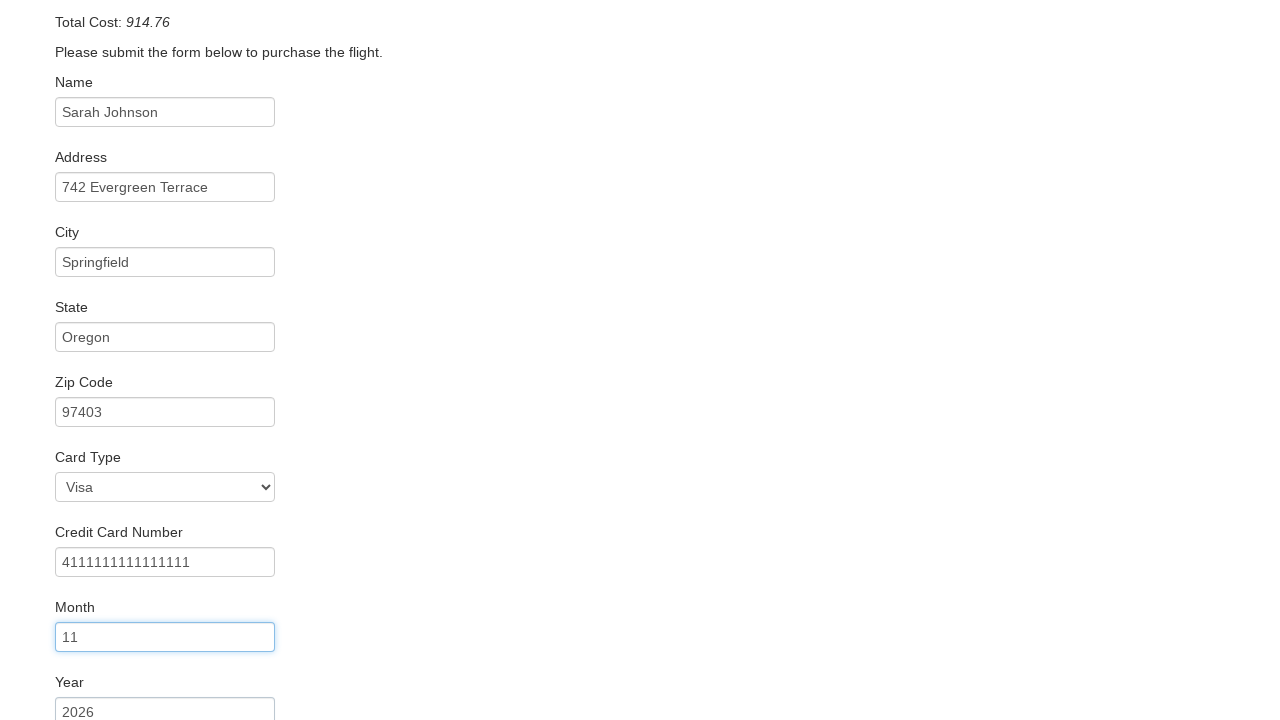

Filled name on card with 'Sarah Johnson' on #nameOnCard
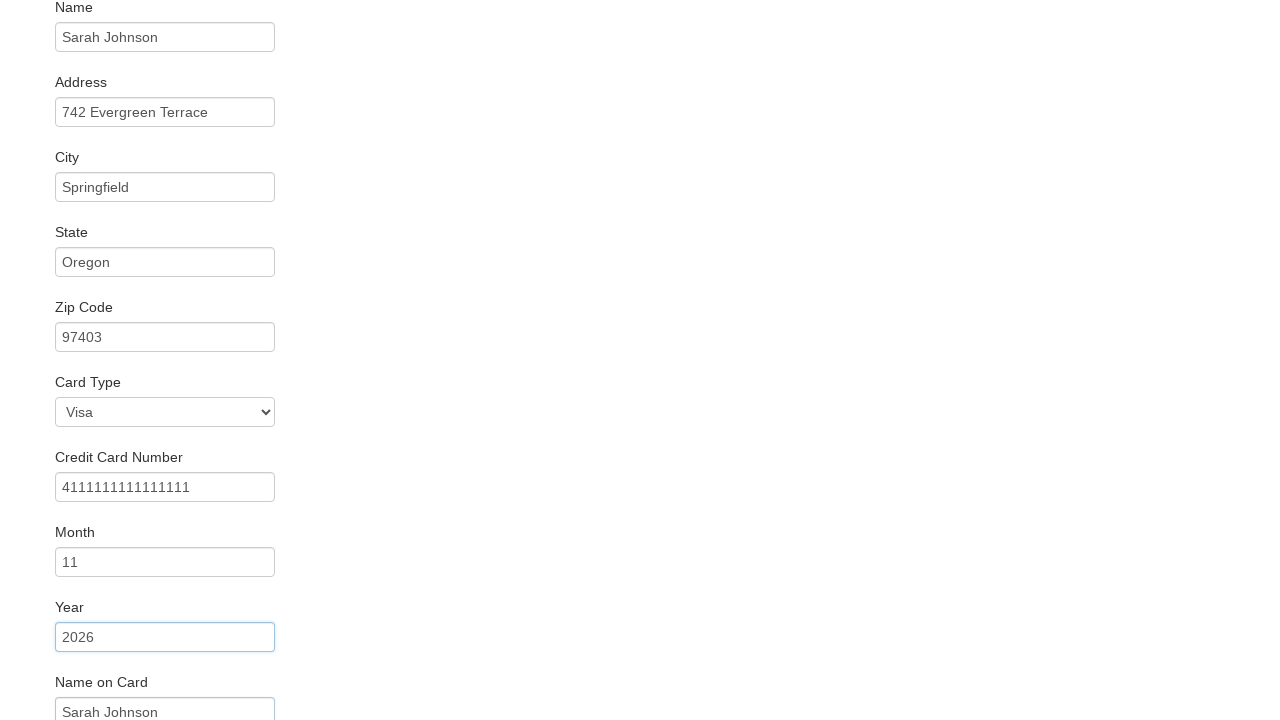

Clicked submit button to complete purchase at (118, 685) on input[type='submit']
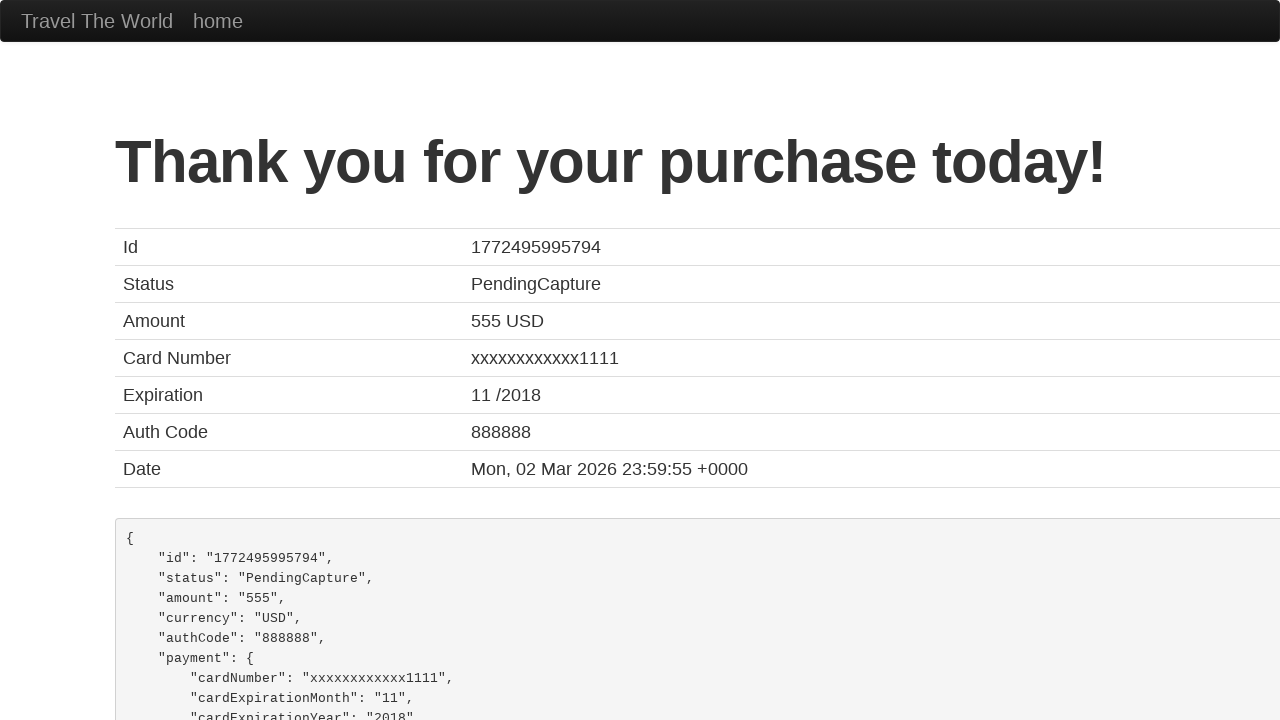

Verified confirmation page title contains 'BlazeDemo Confirmation'
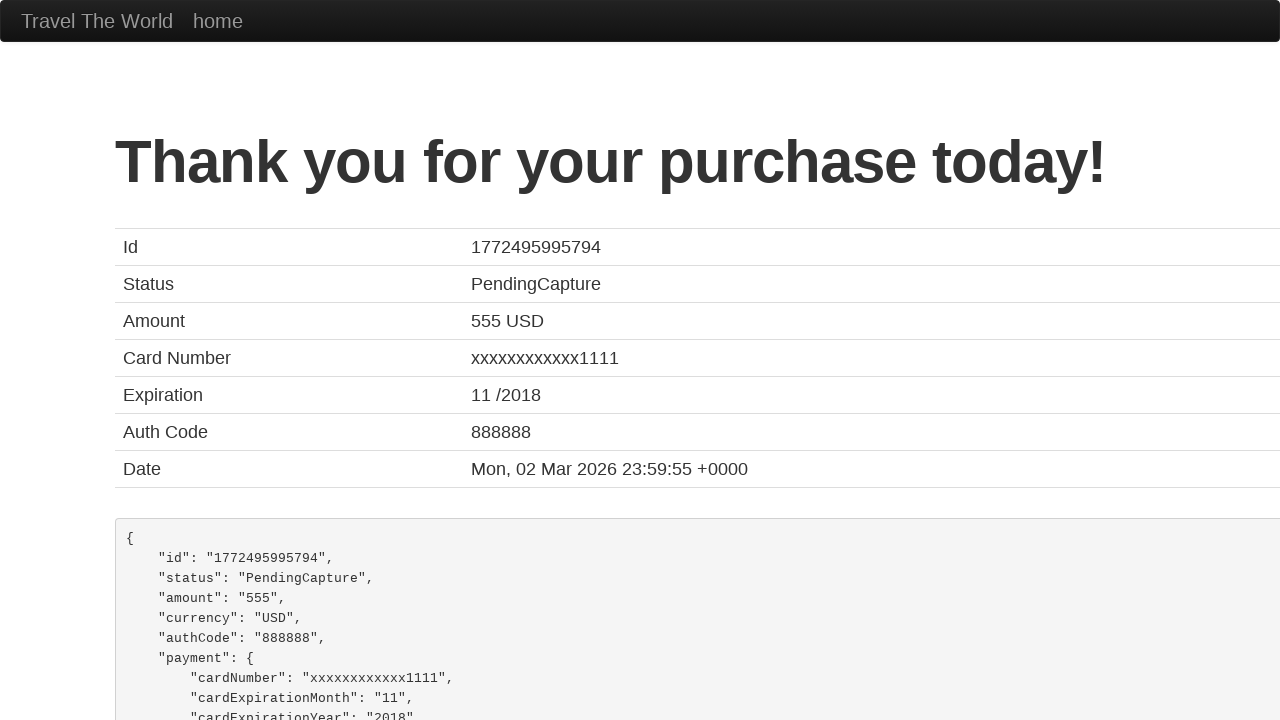

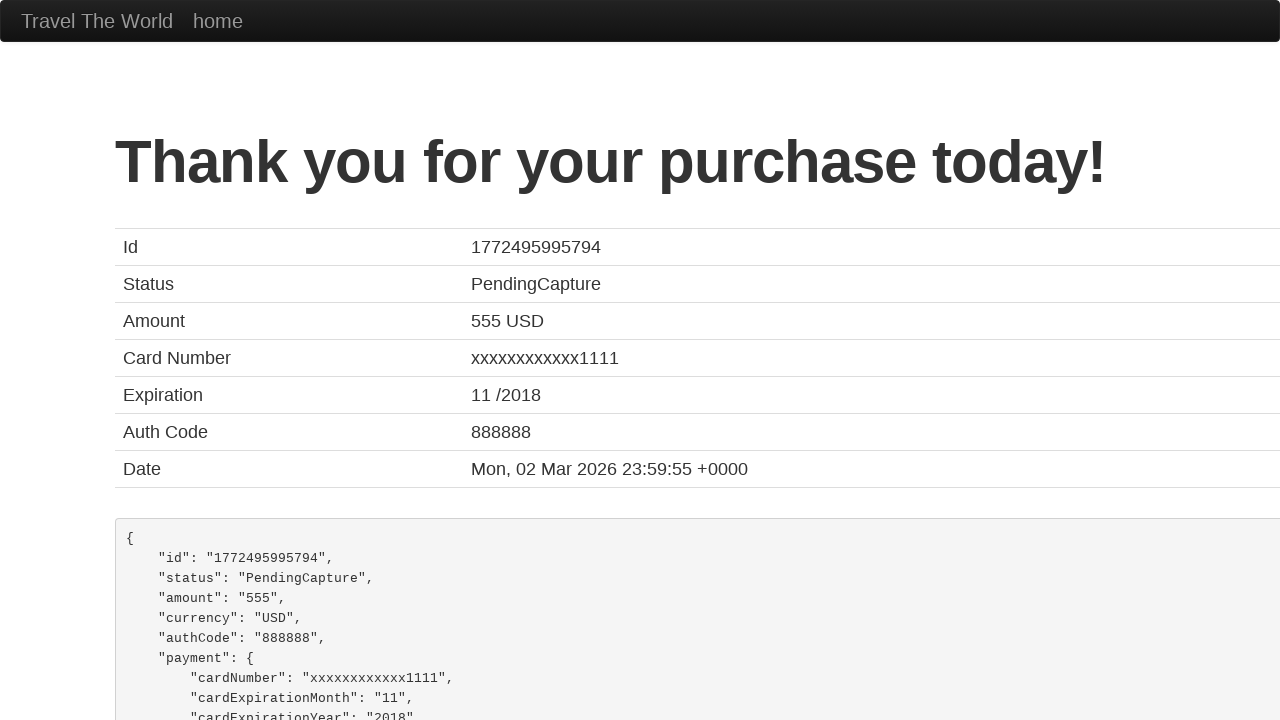